Tests dynamic button interaction on a demo page by clicking a button that triggers another button to appear after a delay, then clicking the dynamically generated button

Starting URL: https://pynishant.github.io/Selenium-python-waits.html

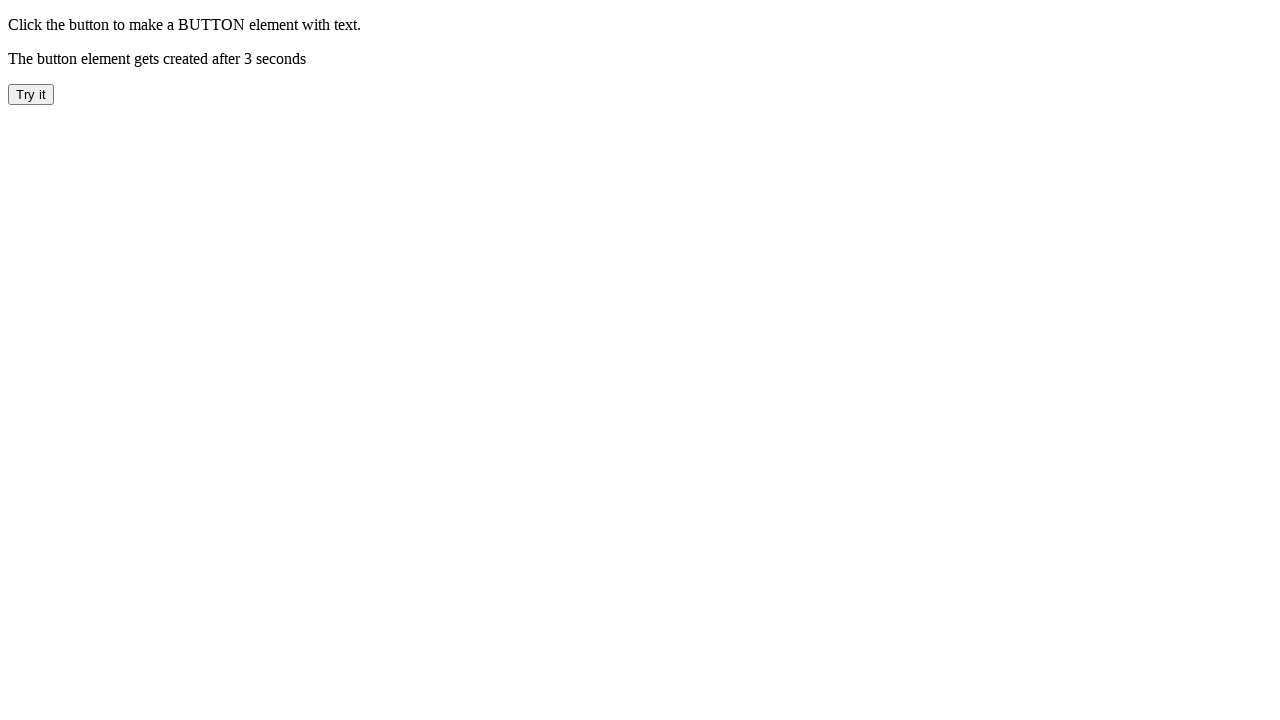

Navigated to demo page with dynamic button interaction
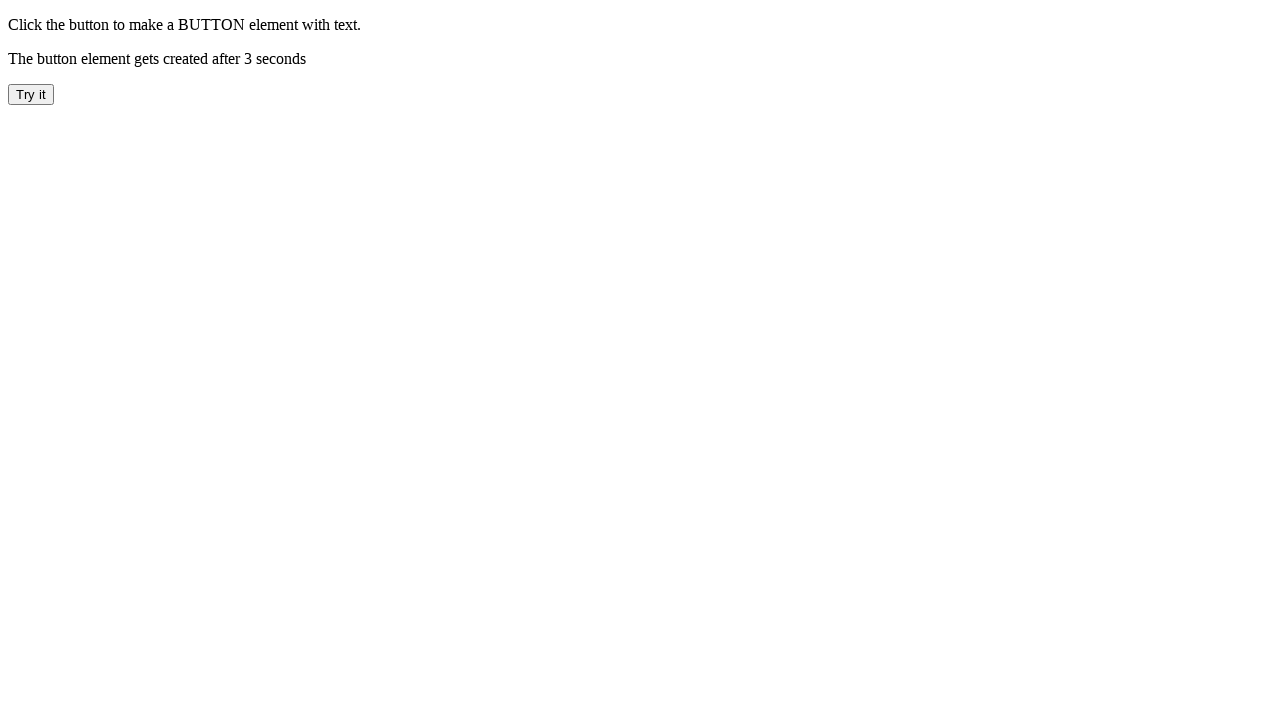

Clicked 'Try it' button to trigger dynamic content at (31, 94) on xpath=//button[contains(text(), 'Try it')]
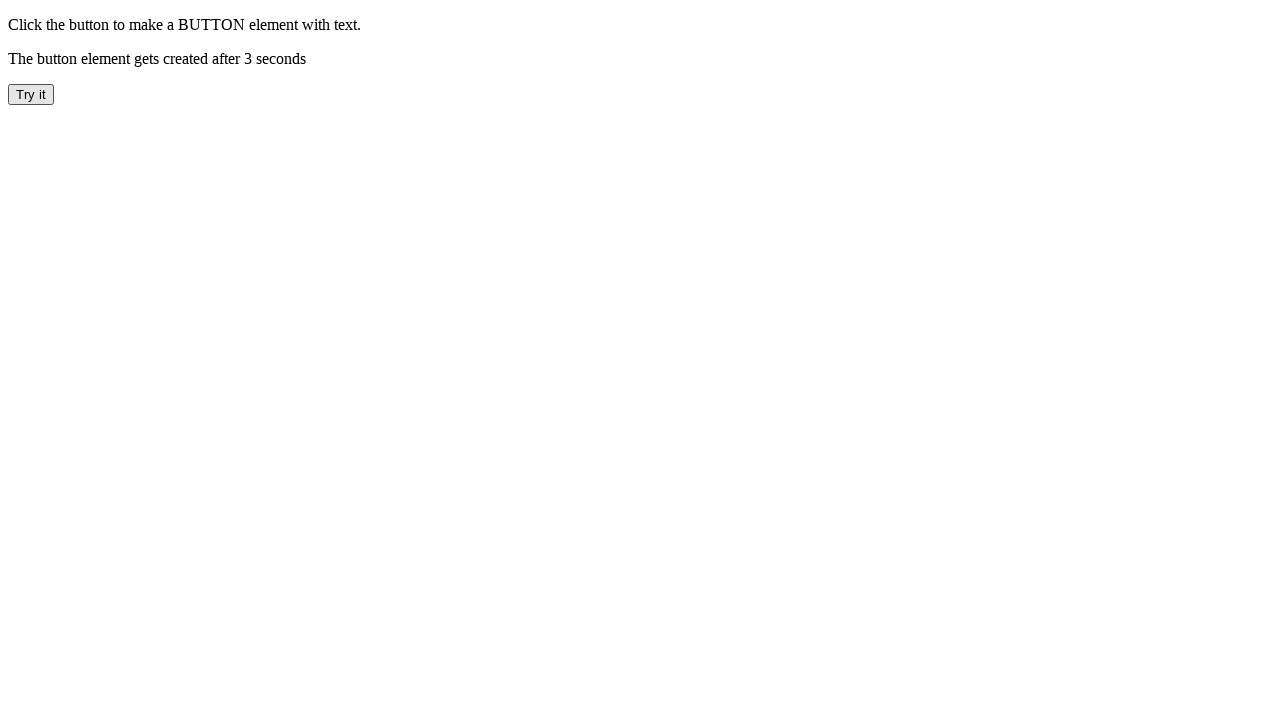

Waited for dynamically generated 'CLICK ME' button to appear
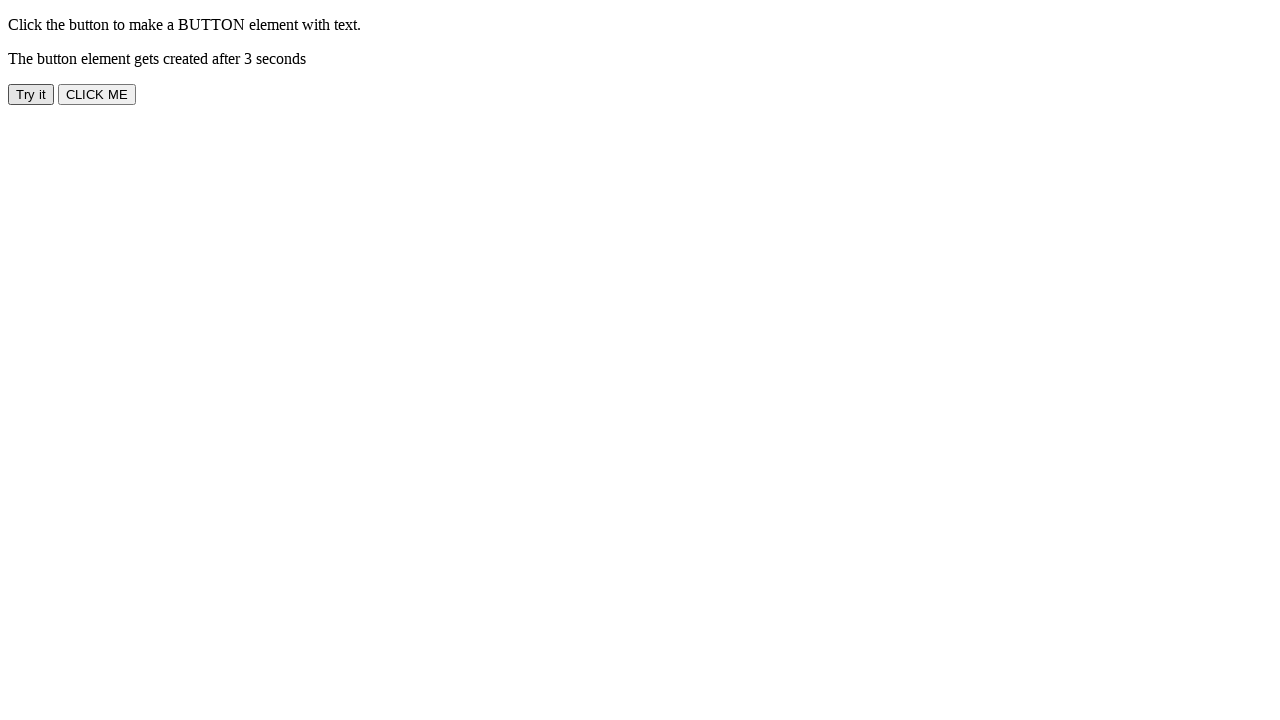

Clicked the dynamically generated 'CLICK ME' button at (97, 94) on xpath=//button[contains(text(), 'CLICK ME')]
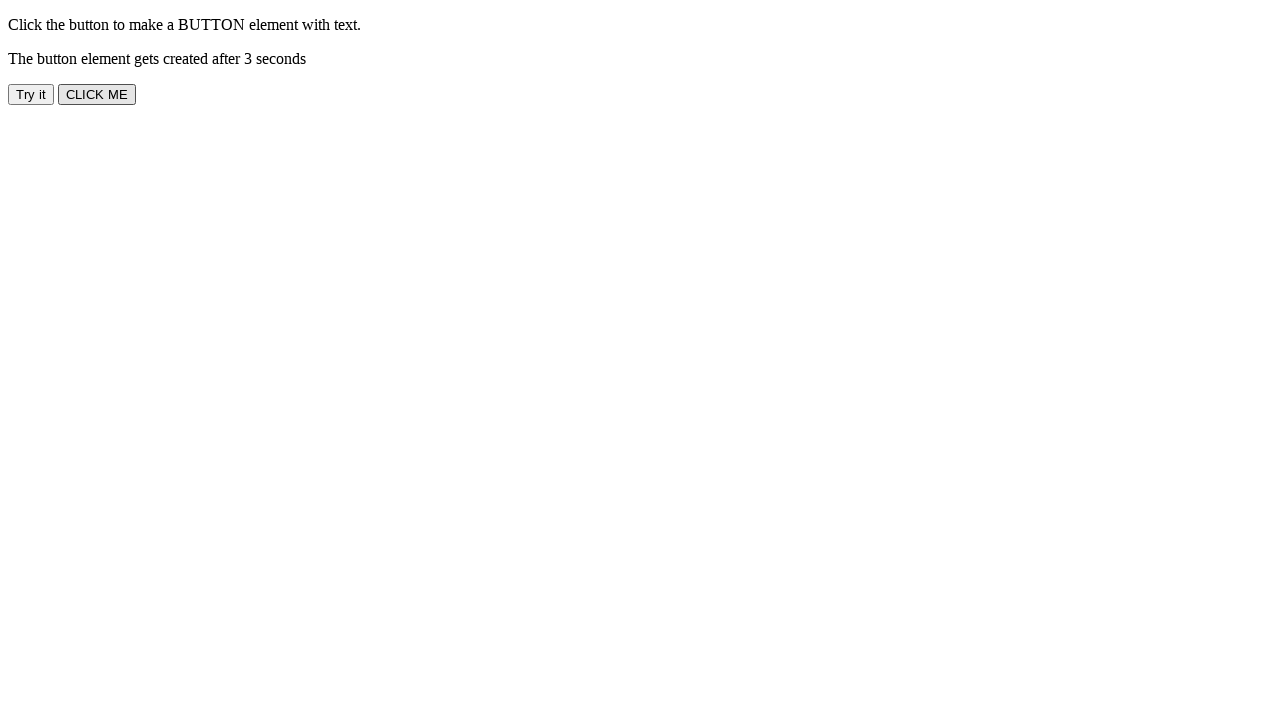

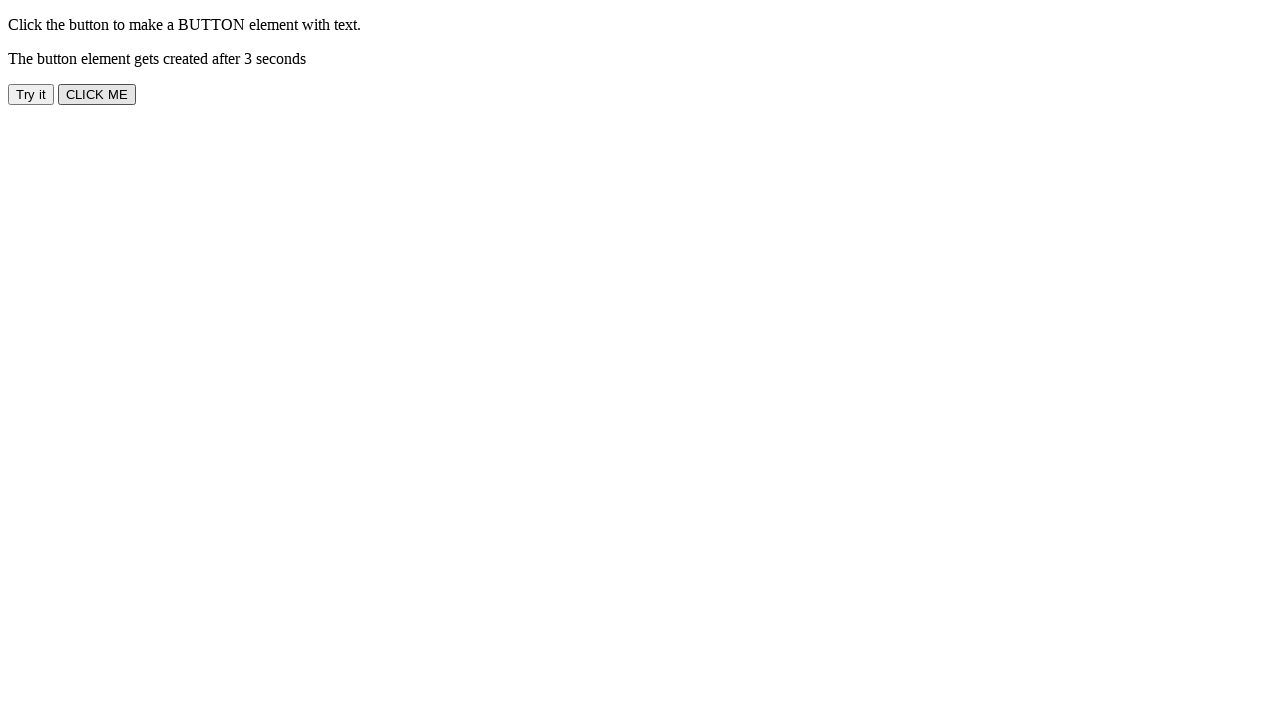